Navigates to MediaExpert smartphone listing page and verifies that product listings are displayed with their key elements (name, price, rating).

Starting URL: https://www.mediaexpert.pl/smartfony-i-zegarki/smartfony

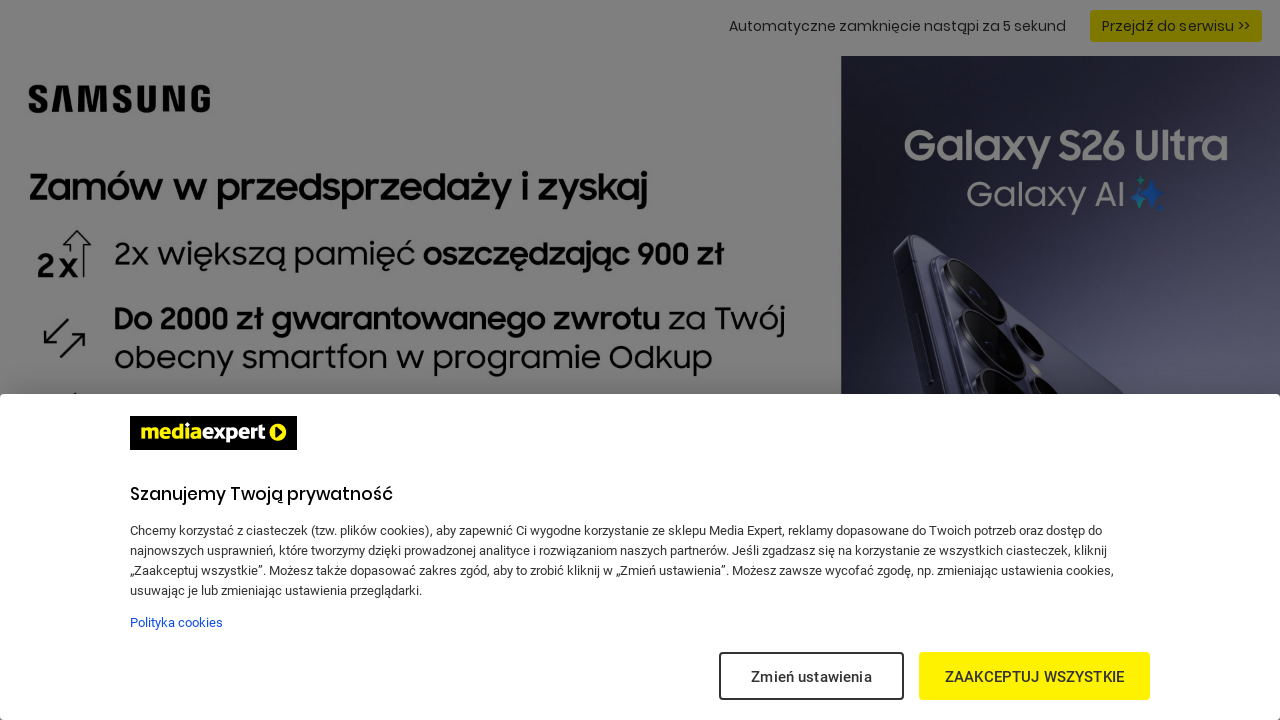

Product listings loaded - div.offer-box selector found
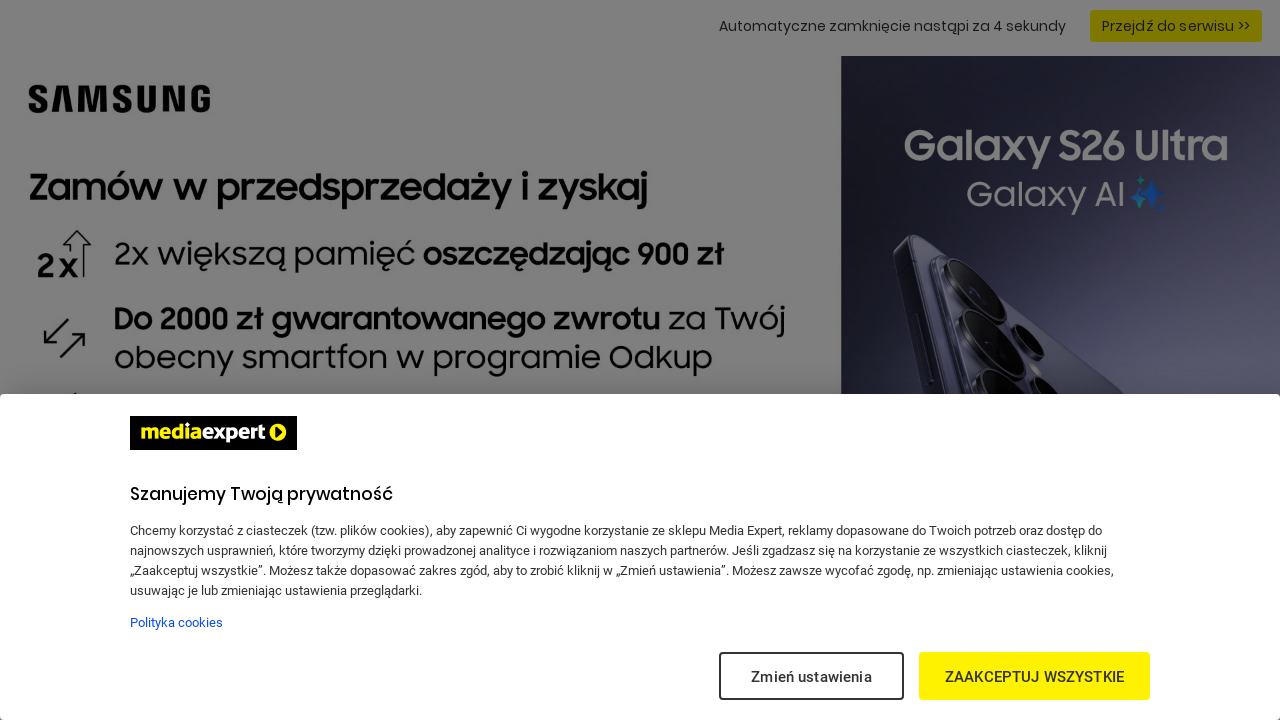

Product name links verified - product listings with names are displayed
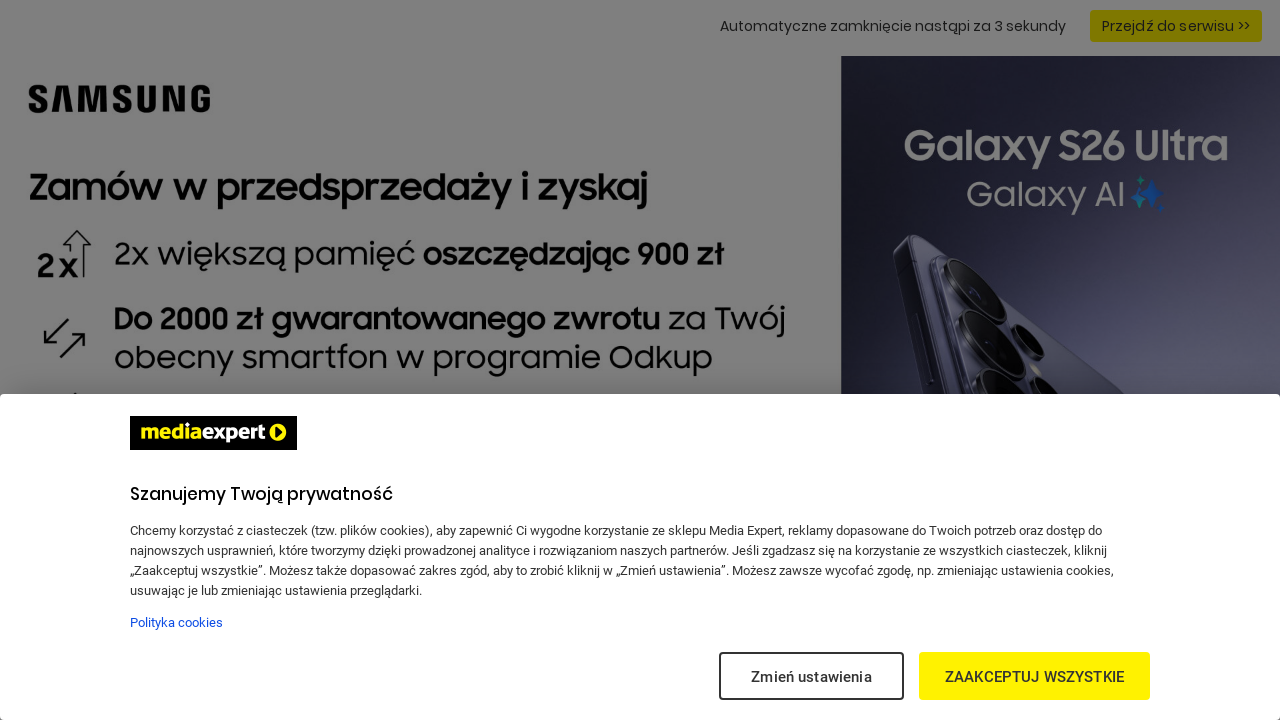

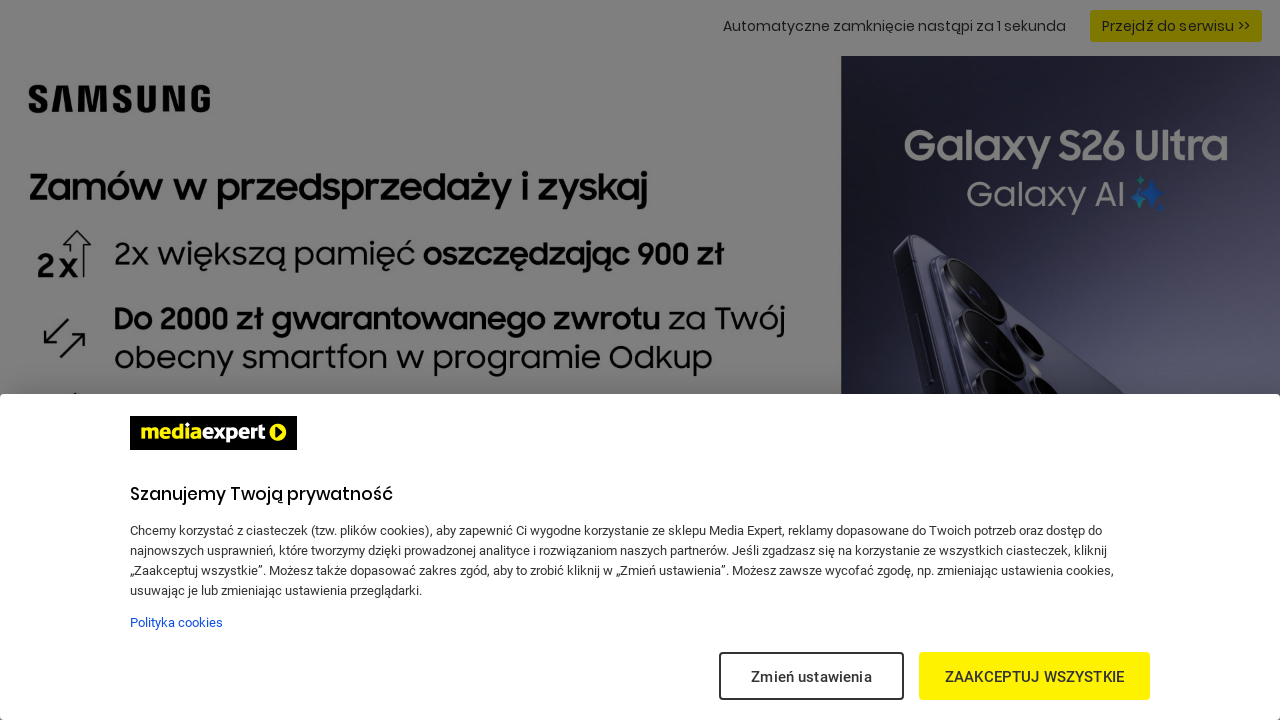